Tests a student registration form by filling out all fields (name, email, gender, mobile, date of birth, subjects, hobbies, picture upload, address, state/city) and verifying the submitted data appears correctly in a confirmation modal.

Starting URL: https://demoqa.com/automation-practice-form

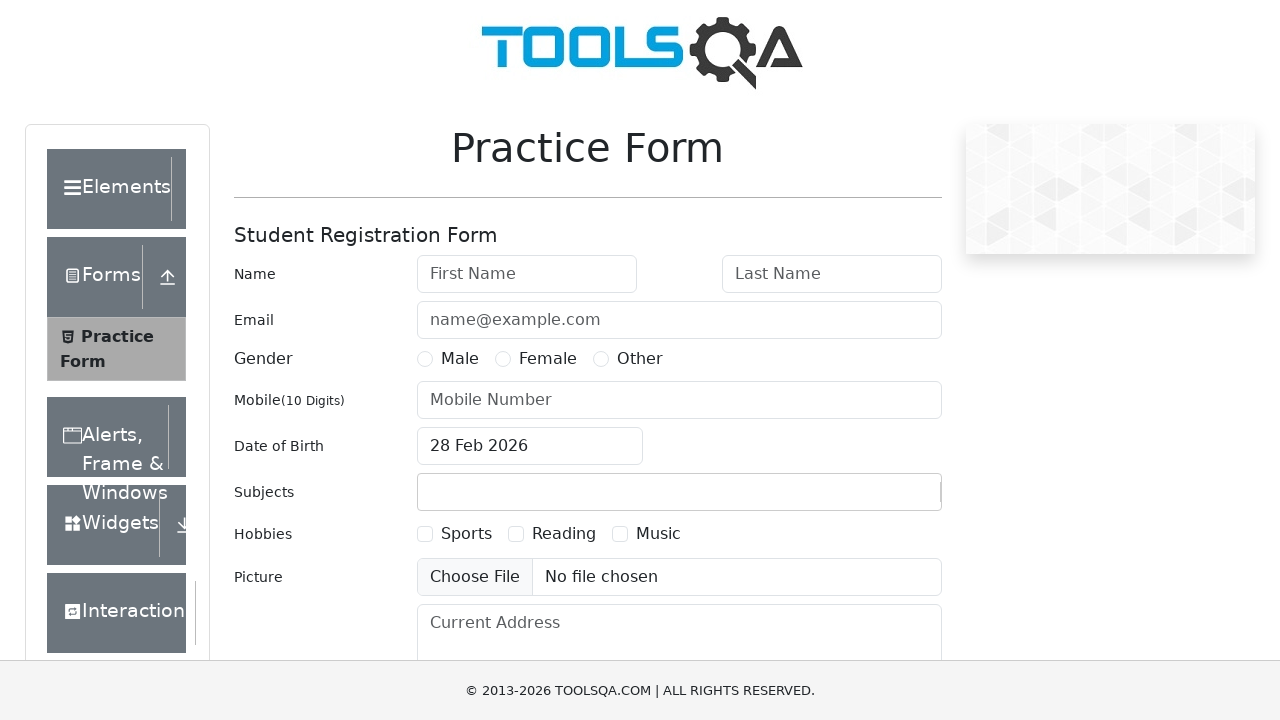

Practice form wrapper loaded
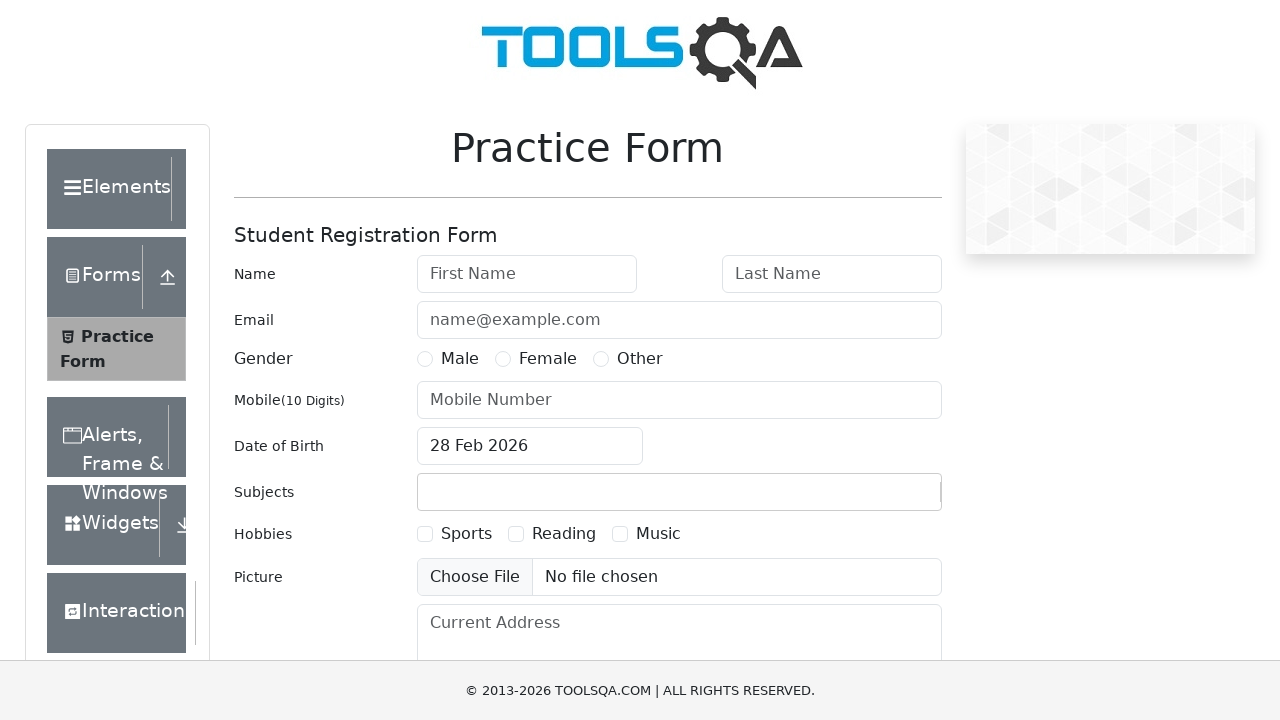

Removed fixed banner element
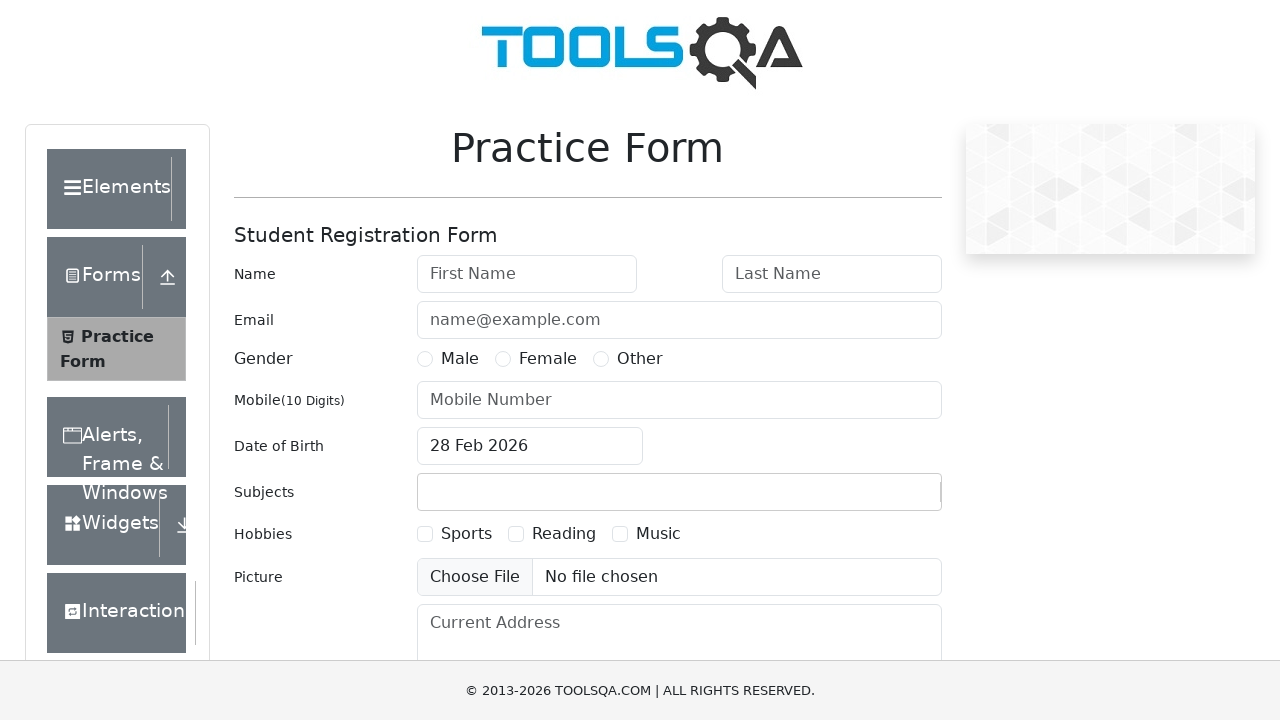

Removed sidebar content element
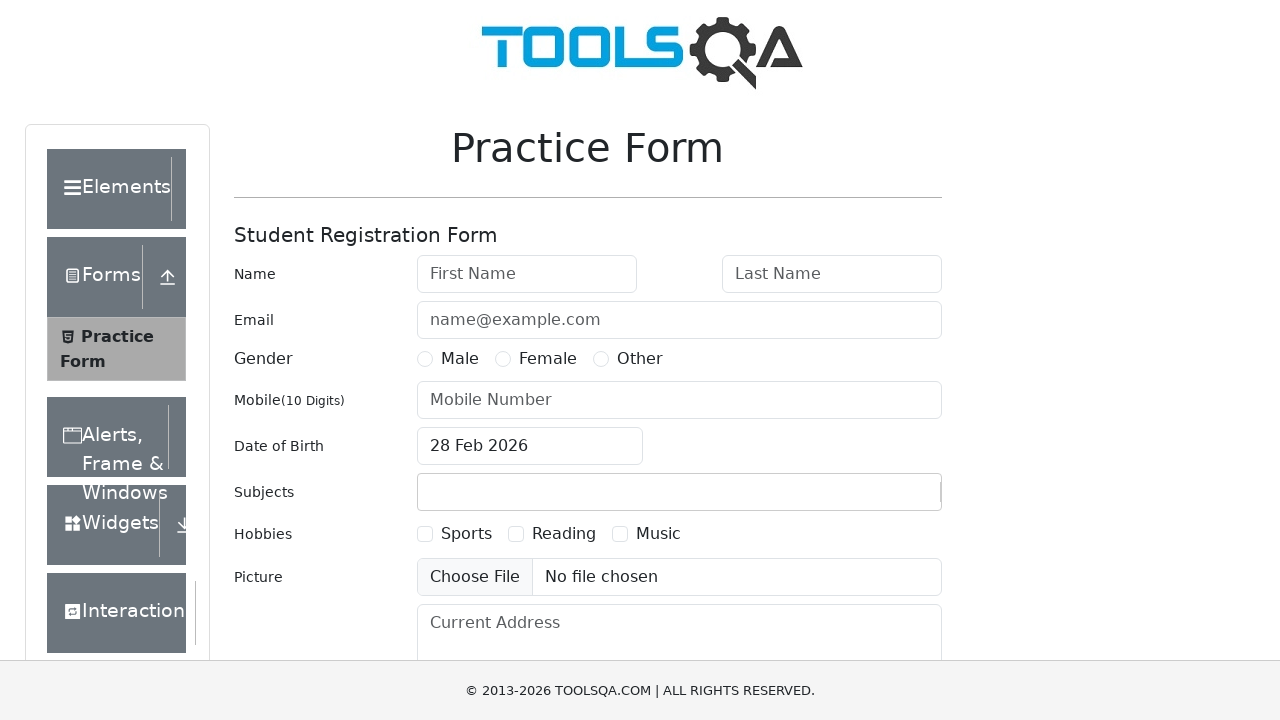

Removed footer element
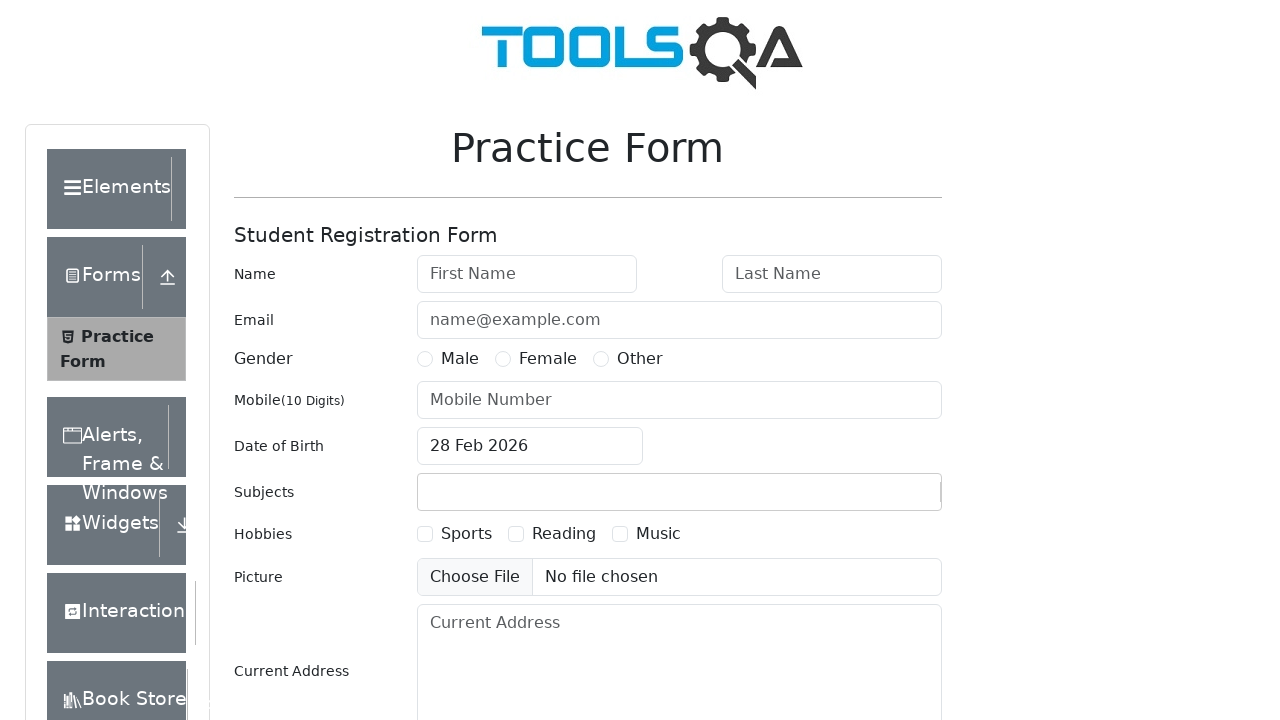

Scrolled to bottom of page
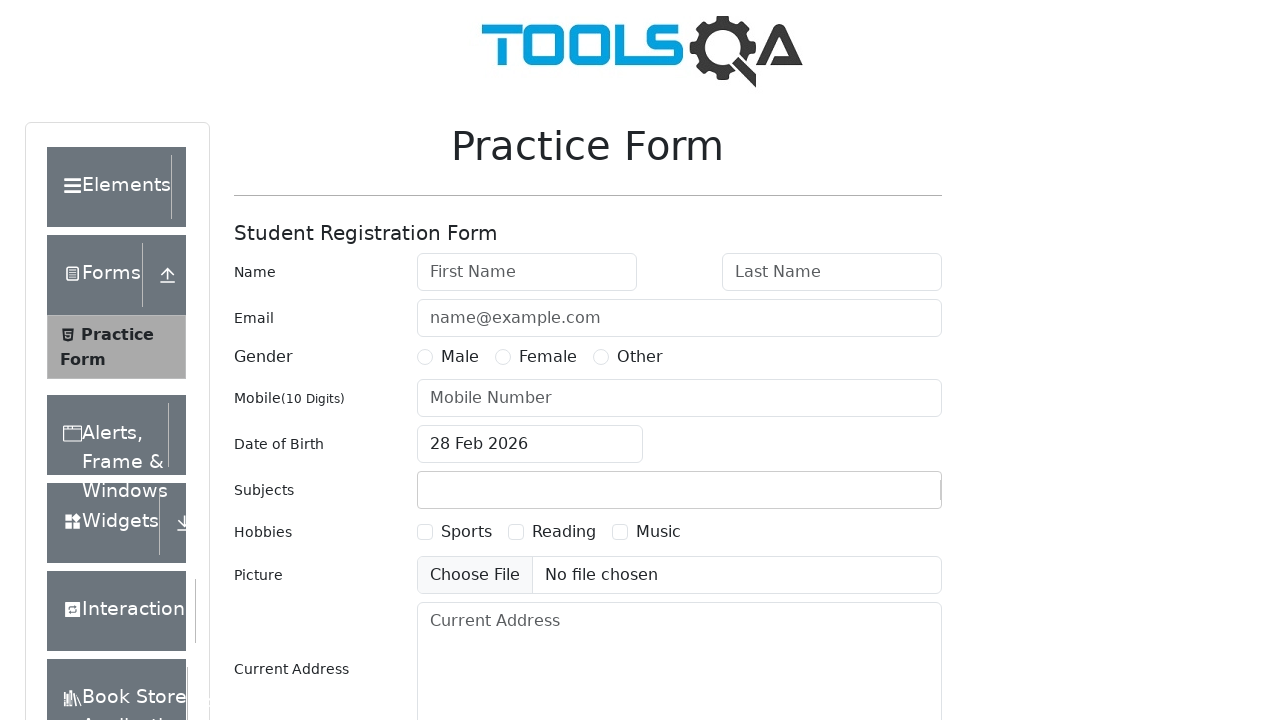

Filled first name field with 'Jon' on #firstName
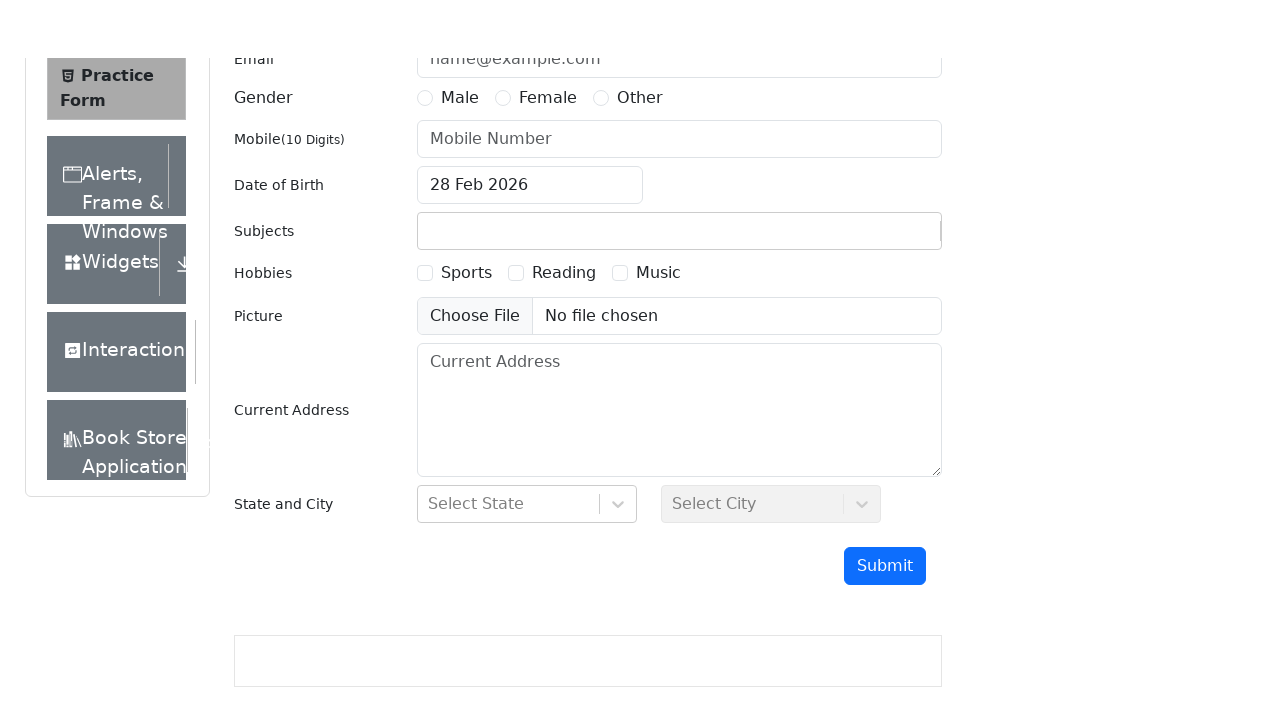

Filled last name field with 'Dir' on #lastName
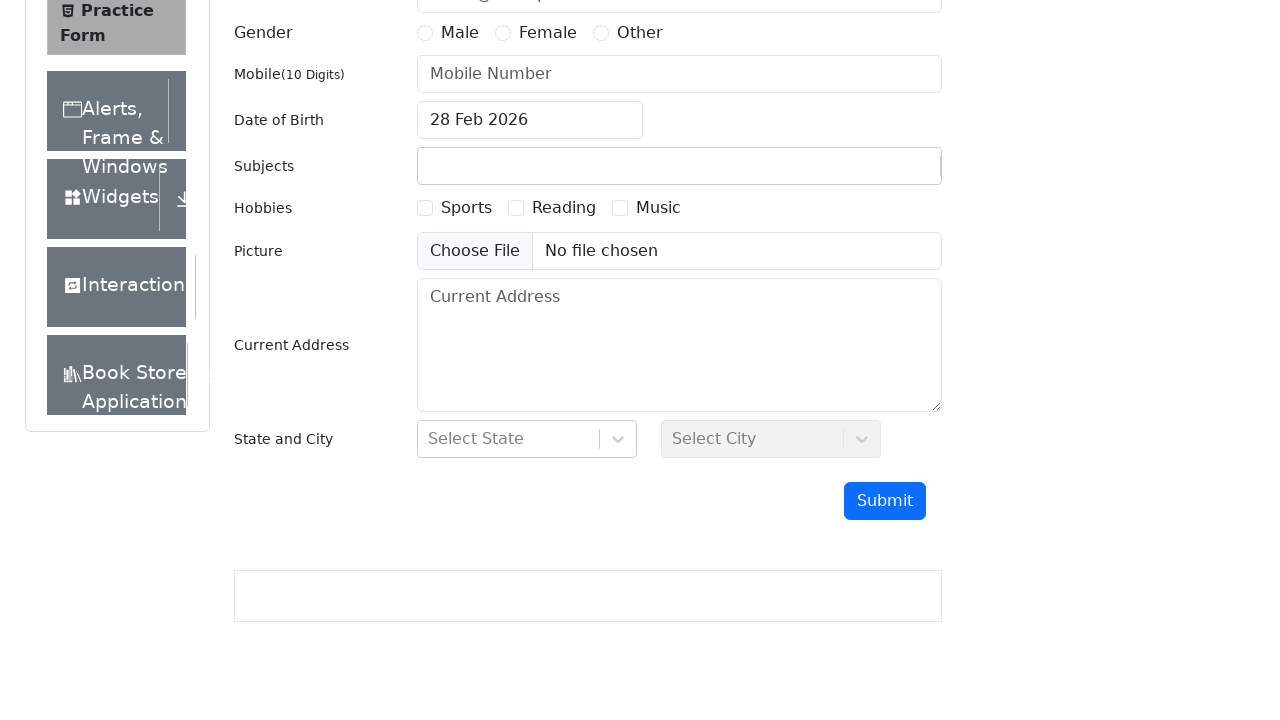

Filled email field with 'jondir@example.com' on #userEmail
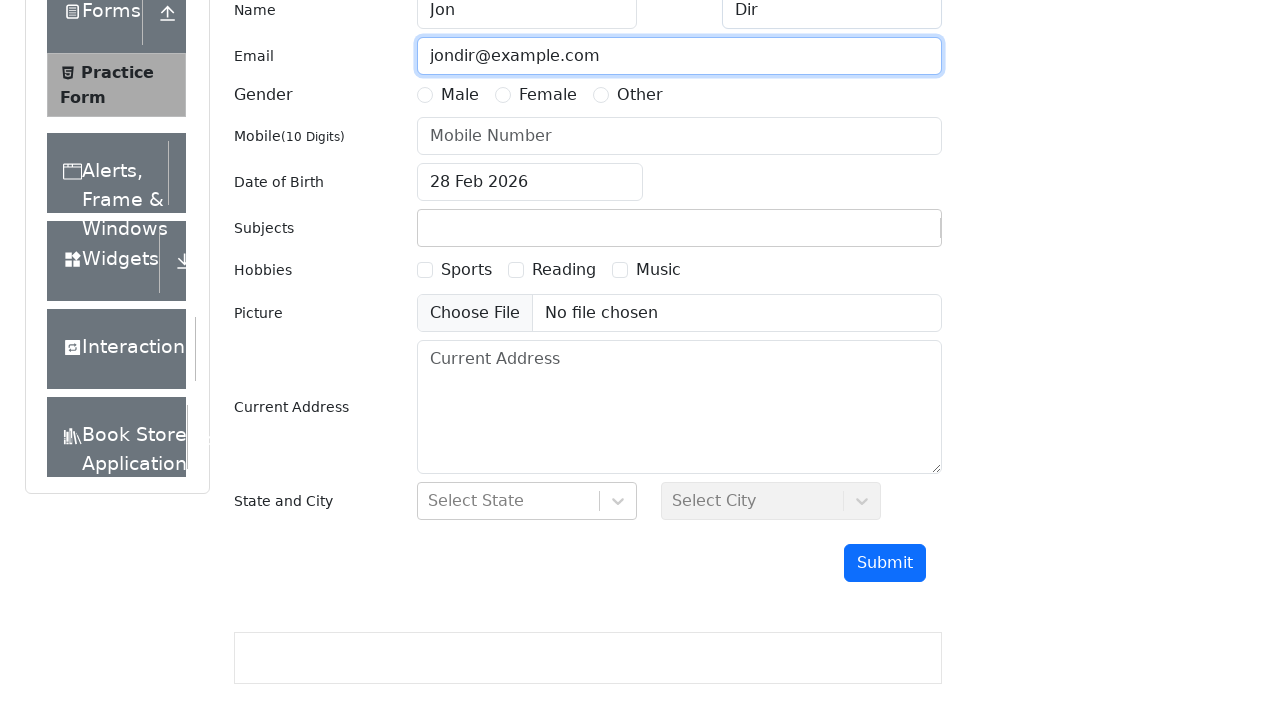

Selected gender radio button at (460, 95) on [for=gender-radio-1]
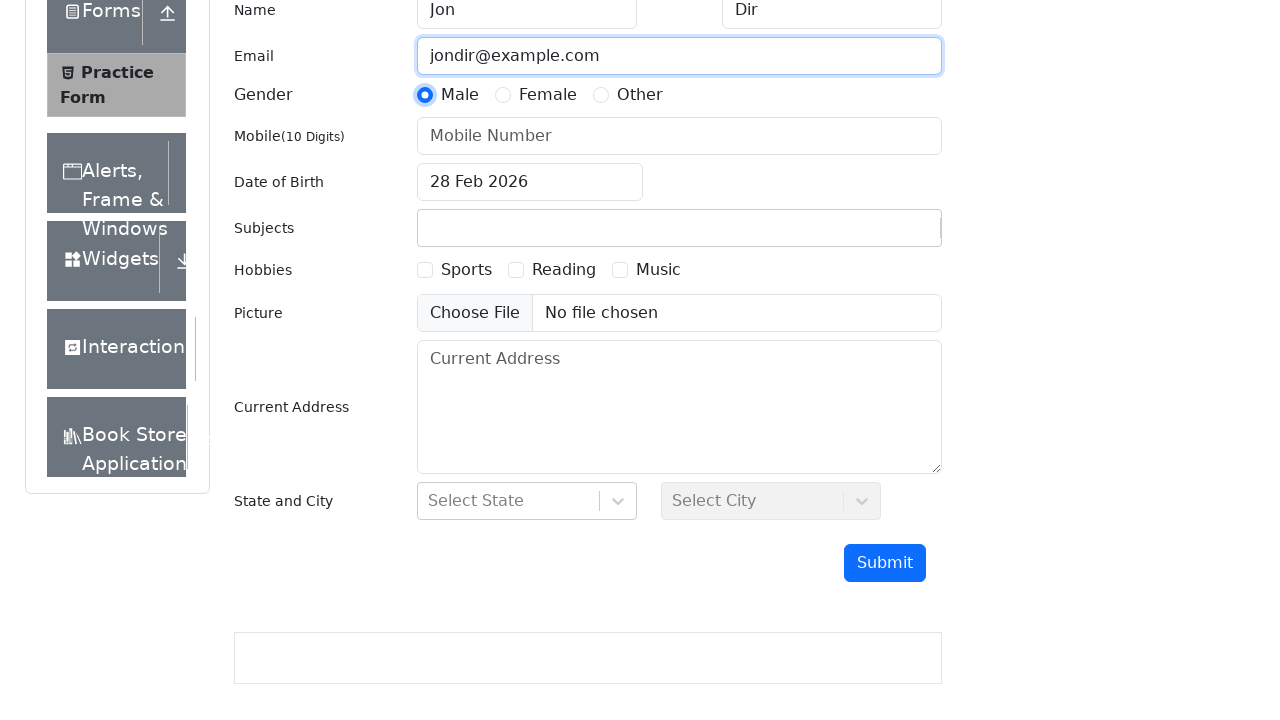

Filled mobile number field with '5296846163' on [placeholder="Mobile Number"]
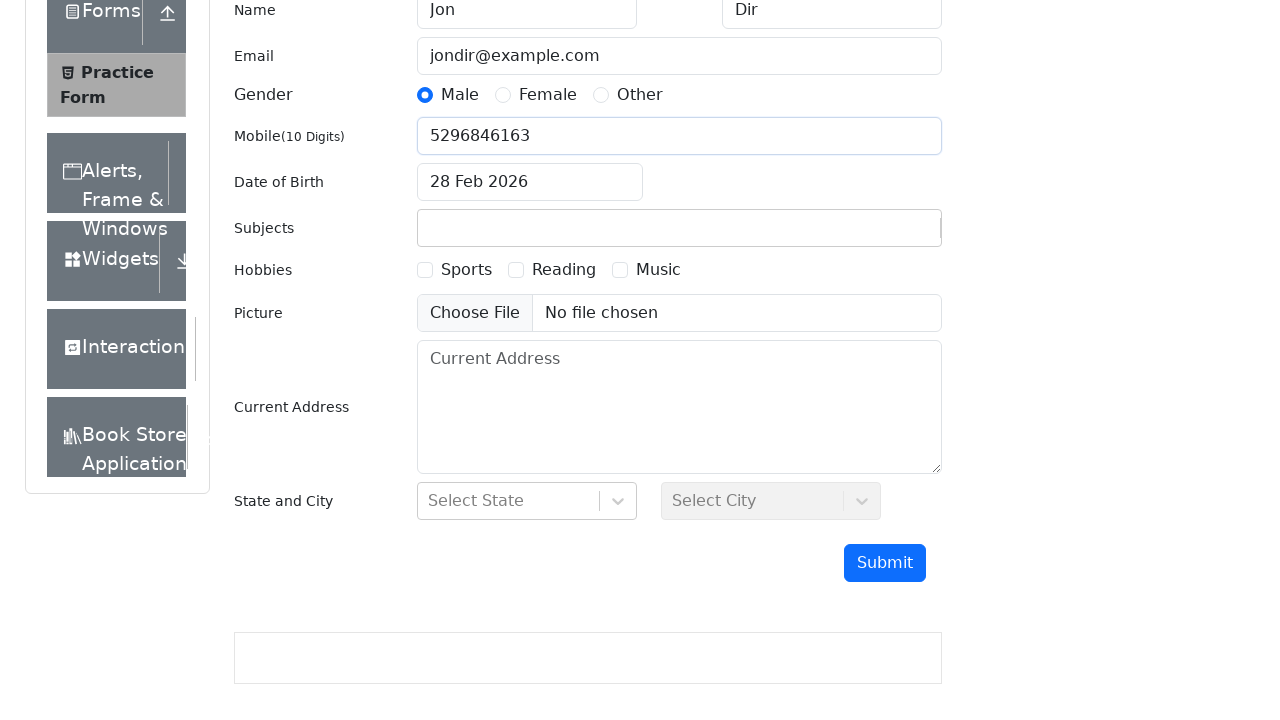

Clicked date of birth input field at (530, 182) on #dateOfBirthInput
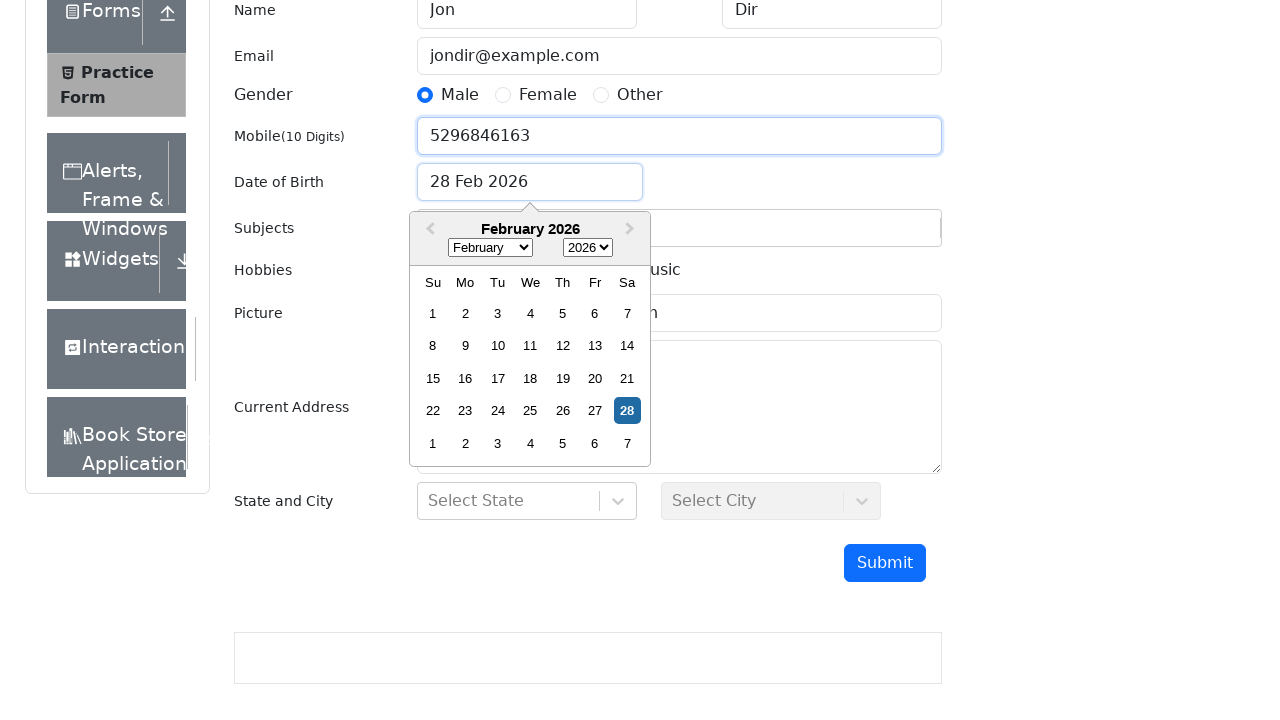

Selected May (month 4) from date picker on .react-datepicker__month-select
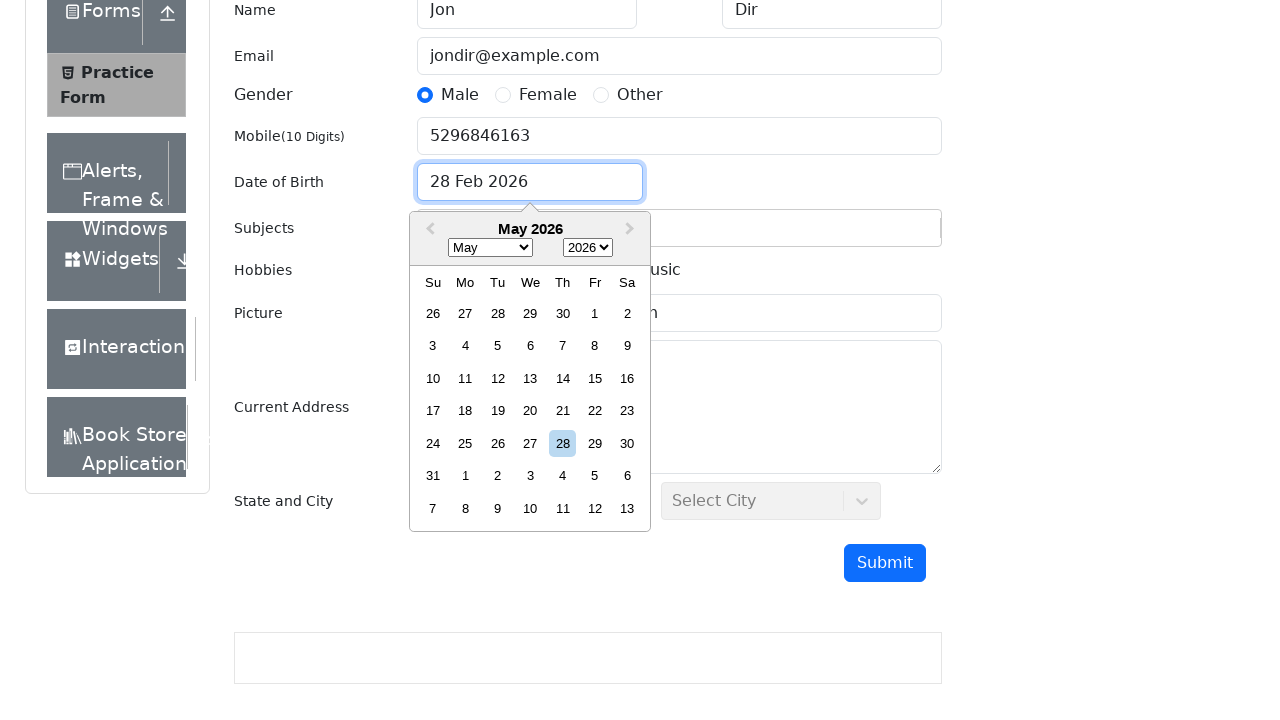

Selected year 2000 from date picker on .react-datepicker__year-select
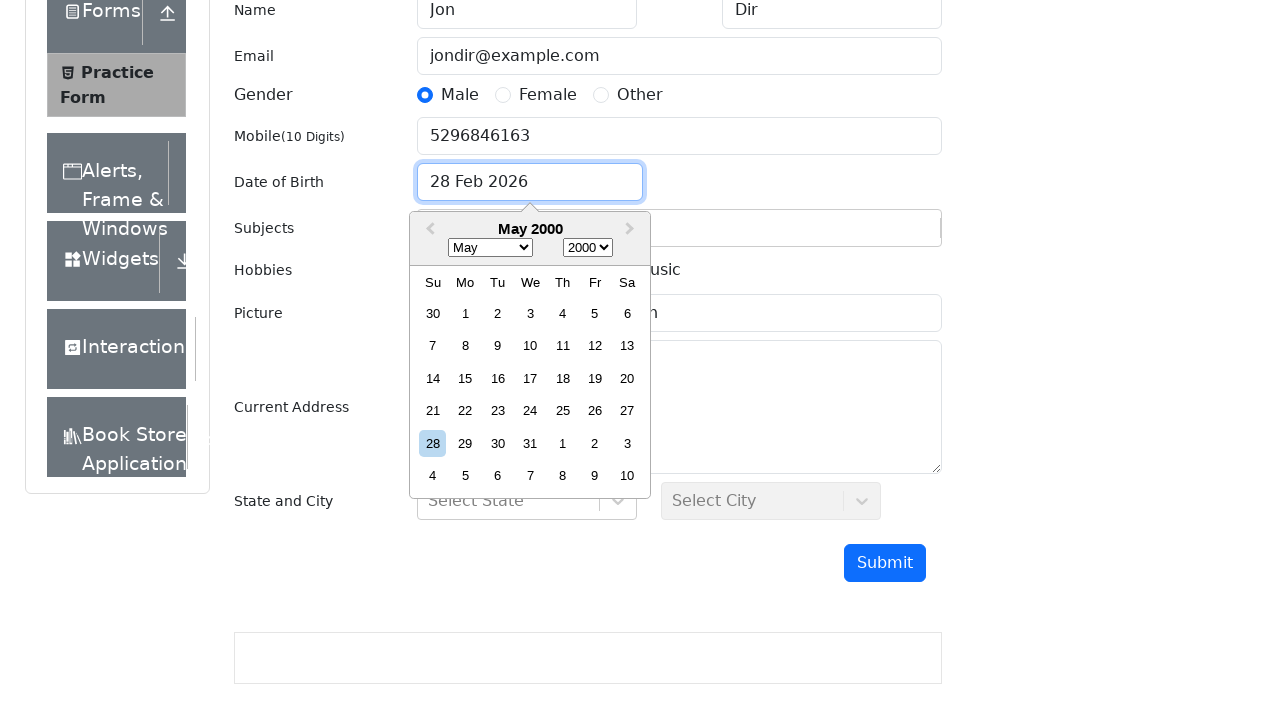

Selected day 1 from date picker at (465, 313) on .react-datepicker__day--001:not(.react-datepicker__day--outside-month)
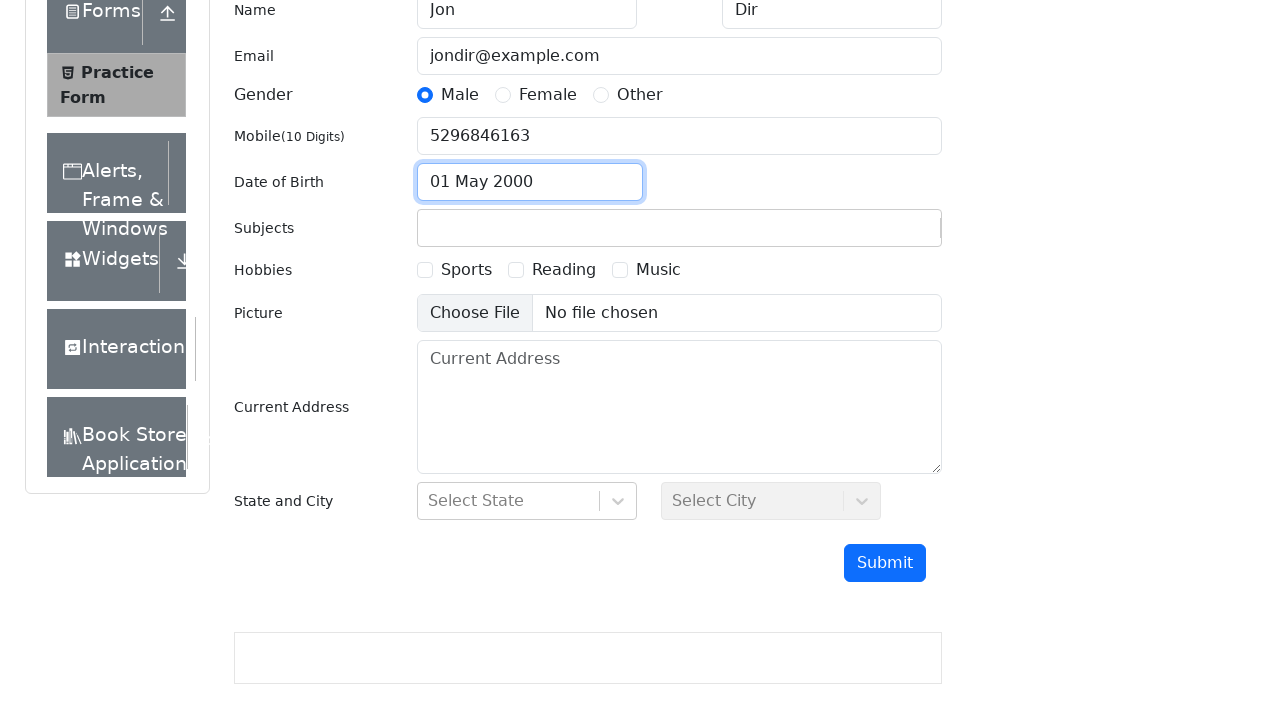

Typed 'com' in subjects input field on #subjectsInput
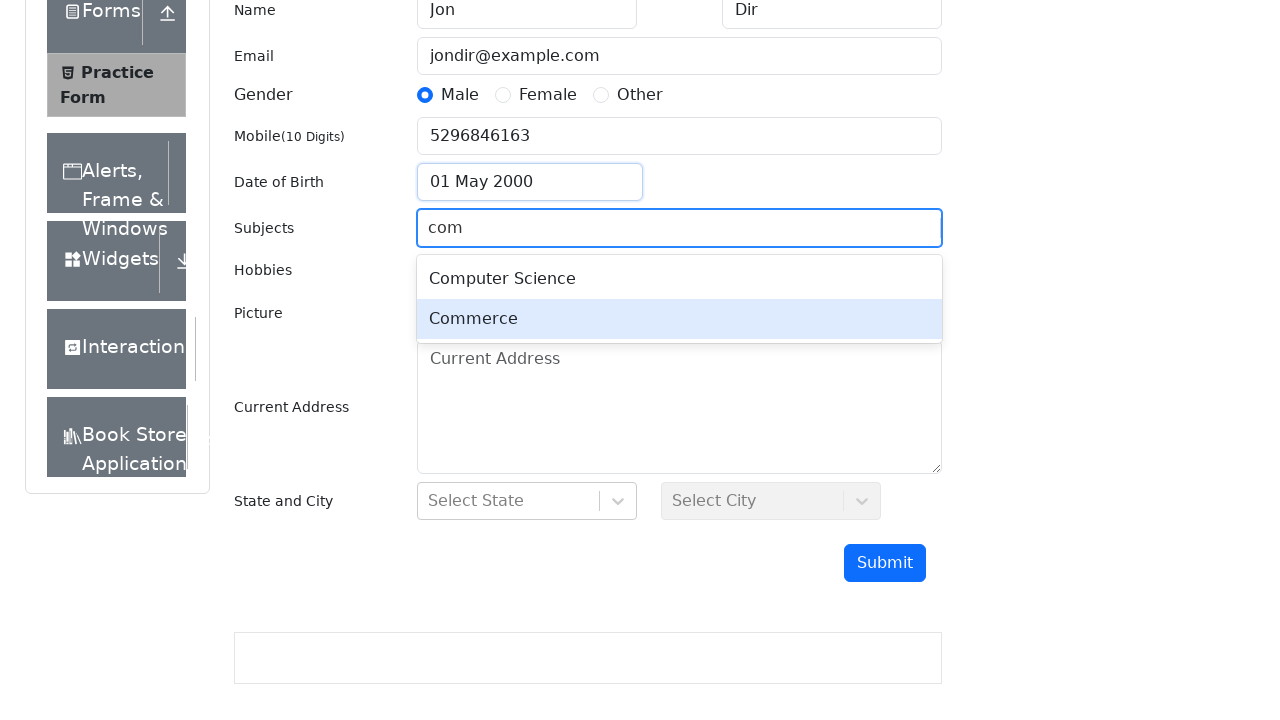

Selected 'Computer Science' from subjects dropdown at (679, 279) on .subjects-auto-complete__option:has-text("Computer Science")
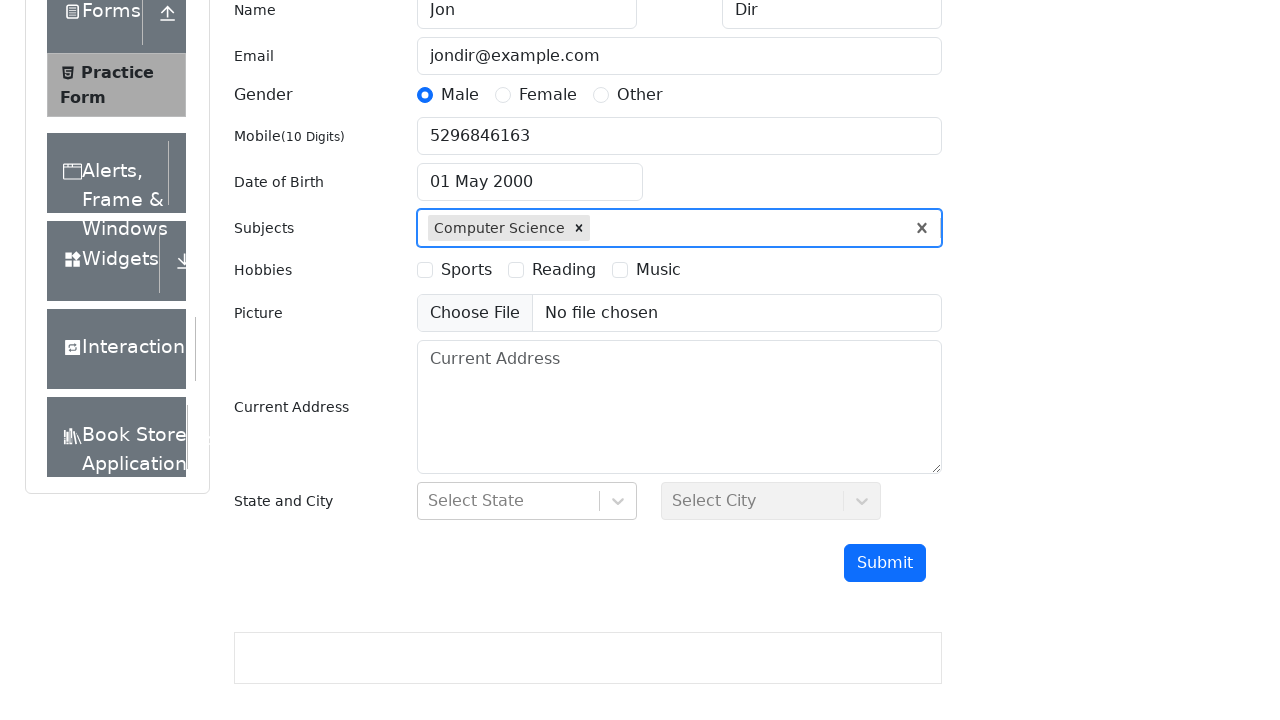

Selected hobby checkbox at (564, 270) on [for="hobbies-checkbox-2"]
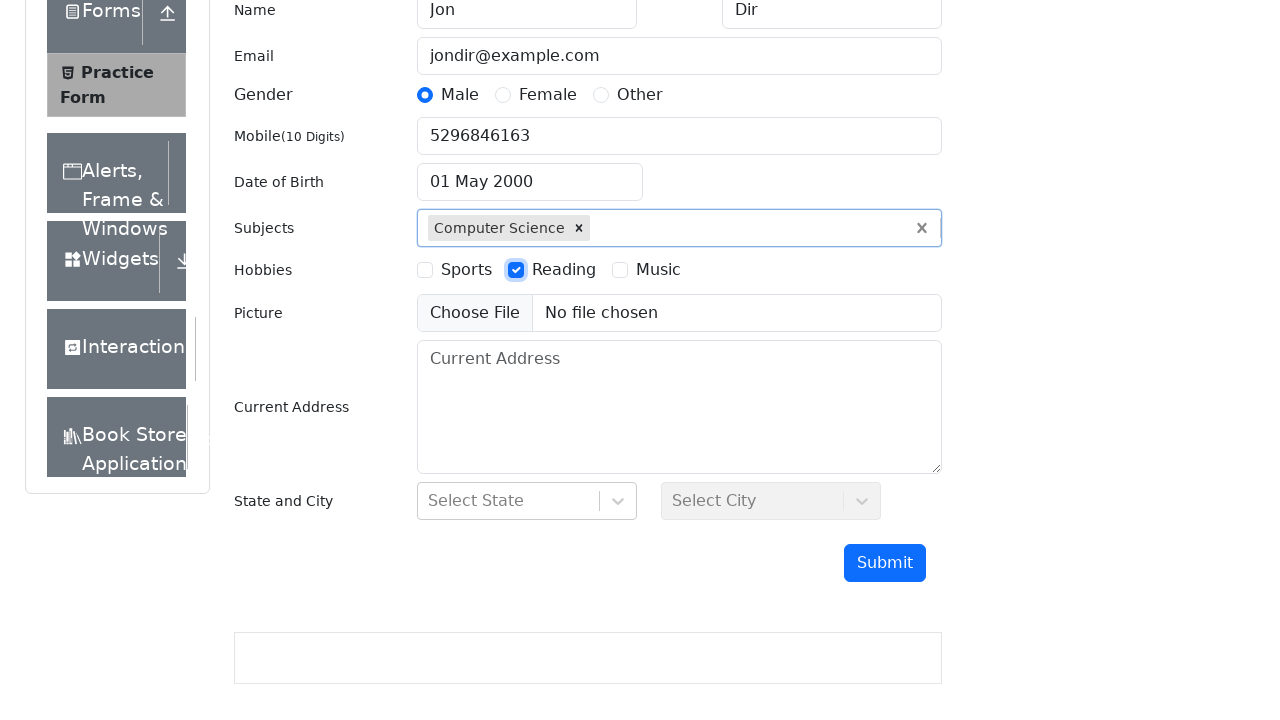

Filled current address field with multi-line address on #currentAddress
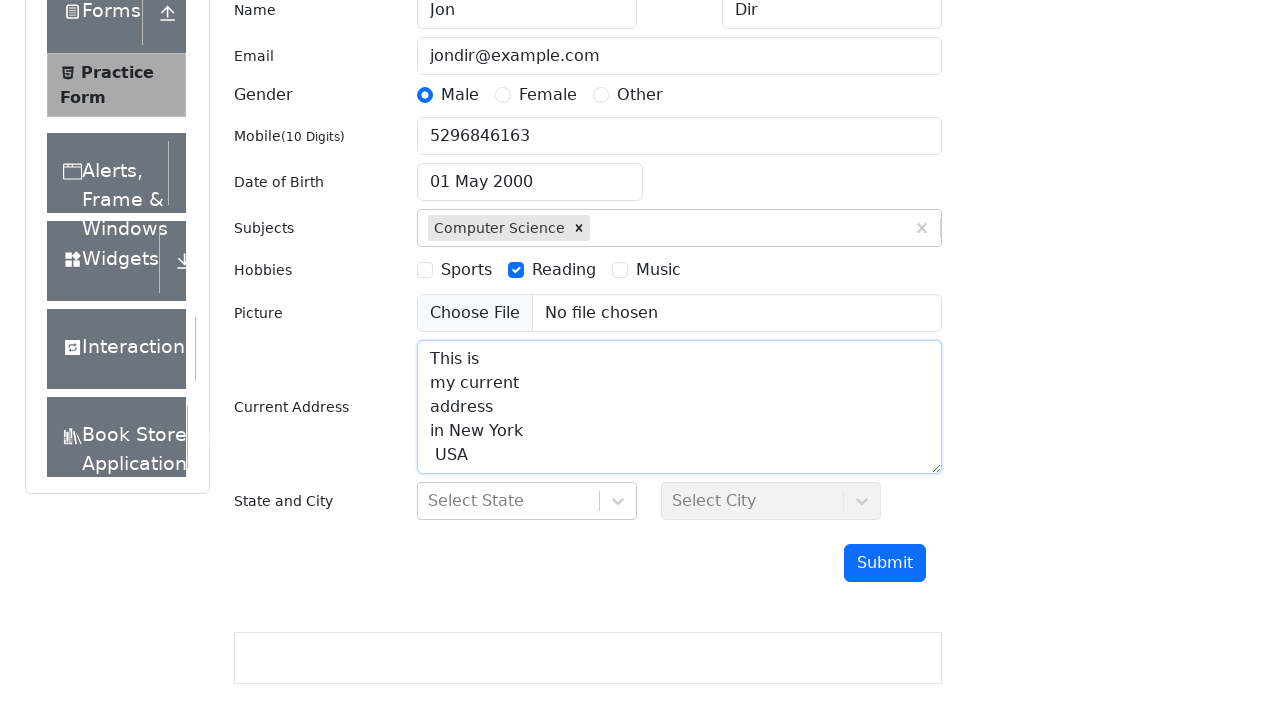

Clicked state dropdown at (527, 501) on #state
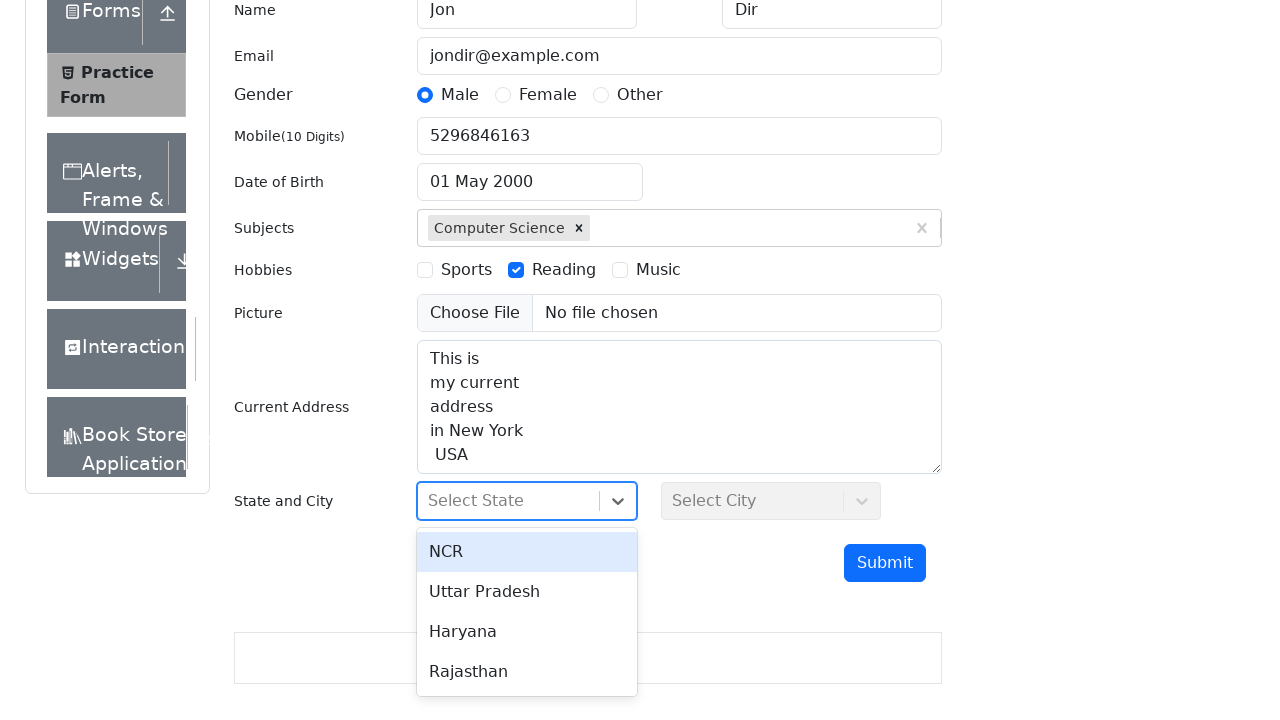

Selected 'Haryana' from state dropdown at (527, 632) on #react-select-3-option-2:has-text("Haryana")
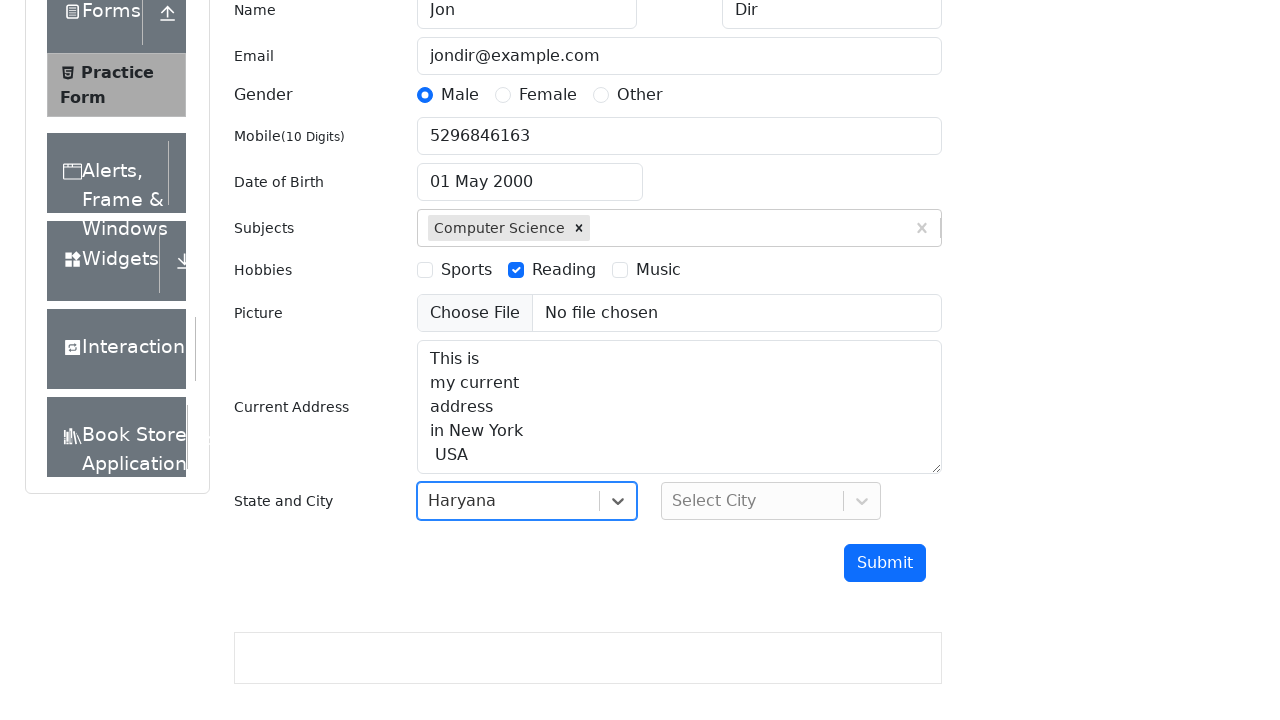

Clicked city dropdown at (771, 501) on #city
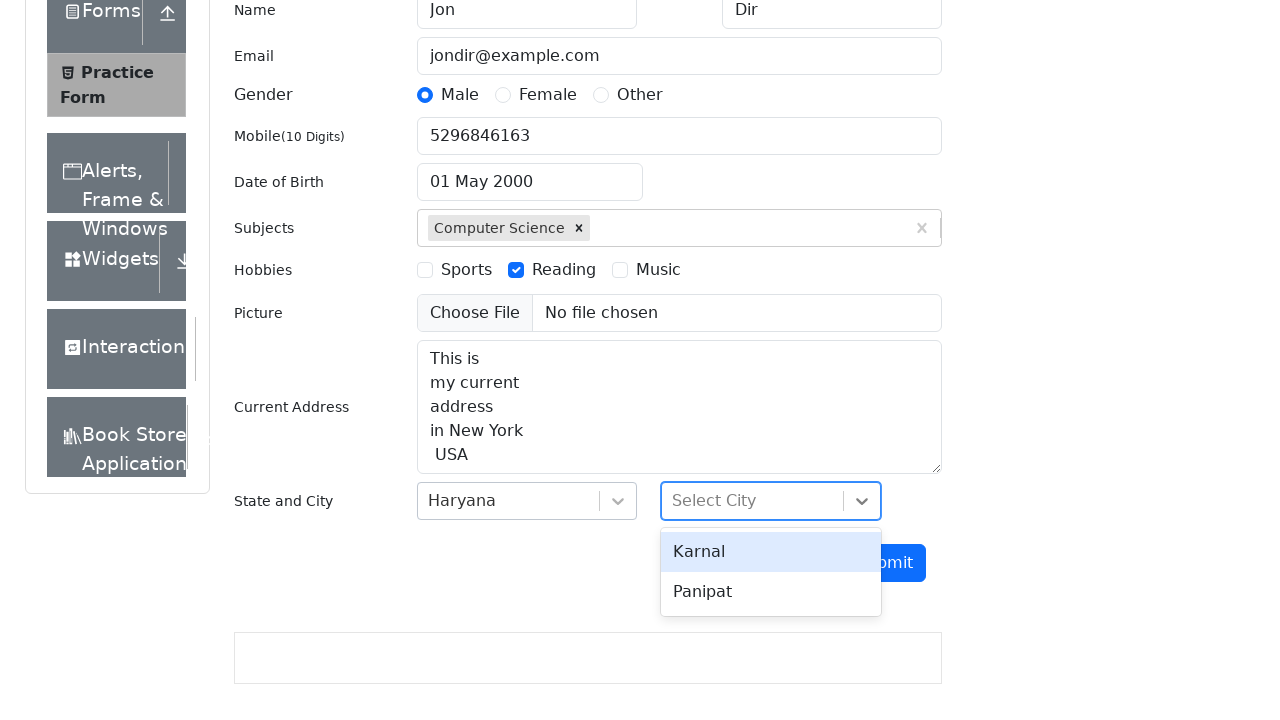

Selected 'Karnal' from city dropdown at (771, 552) on #react-select-4-option-0:has-text("Karnal")
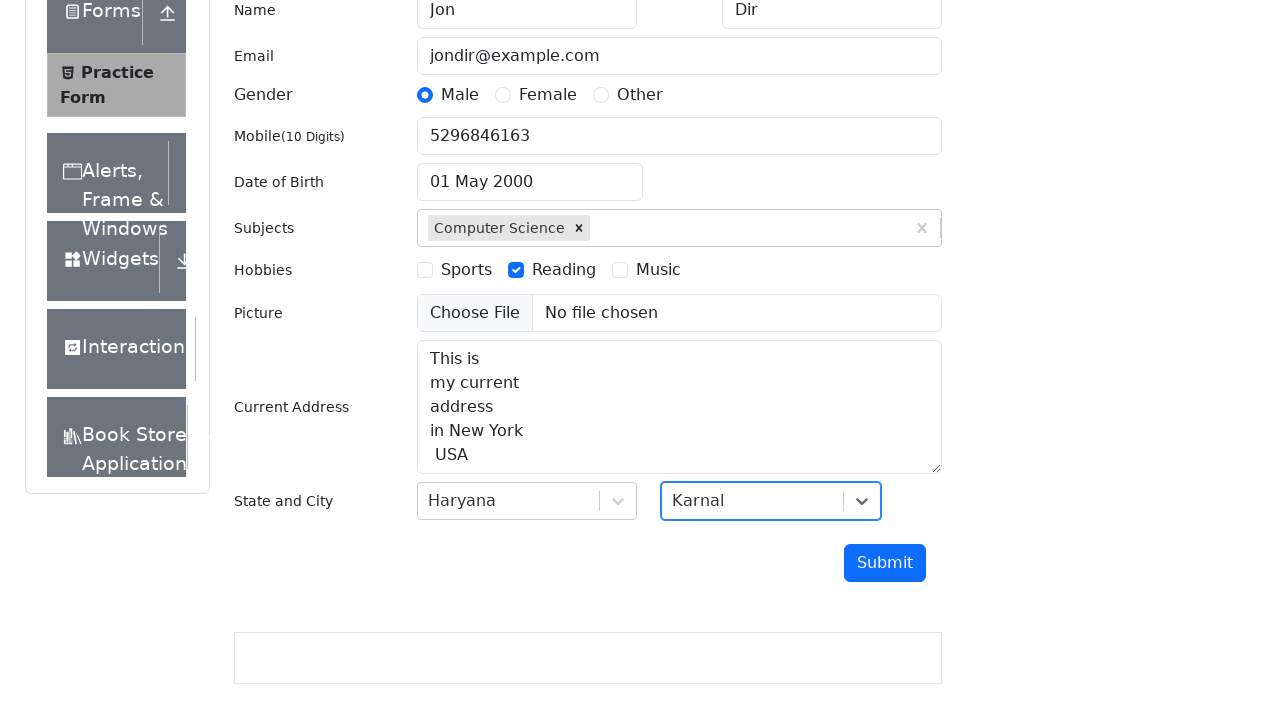

Clicked submit button to submit form at (885, 563) on #submit
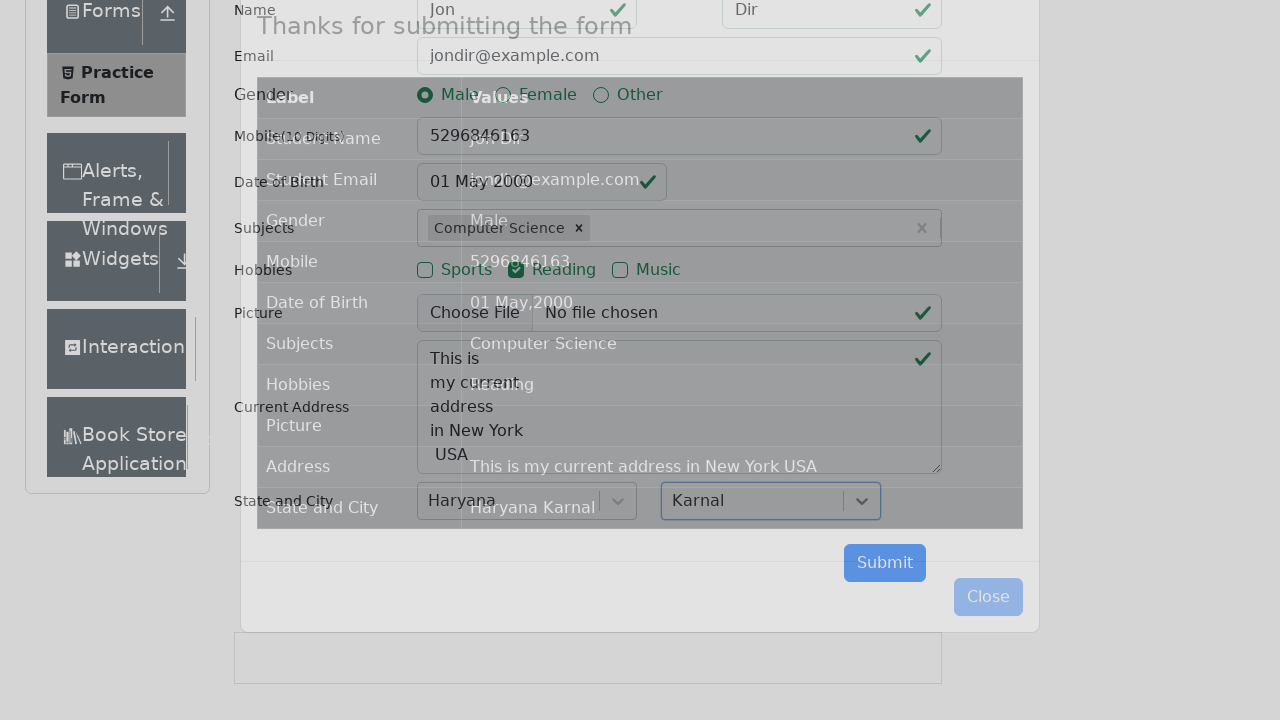

Confirmation modal with submission table appeared
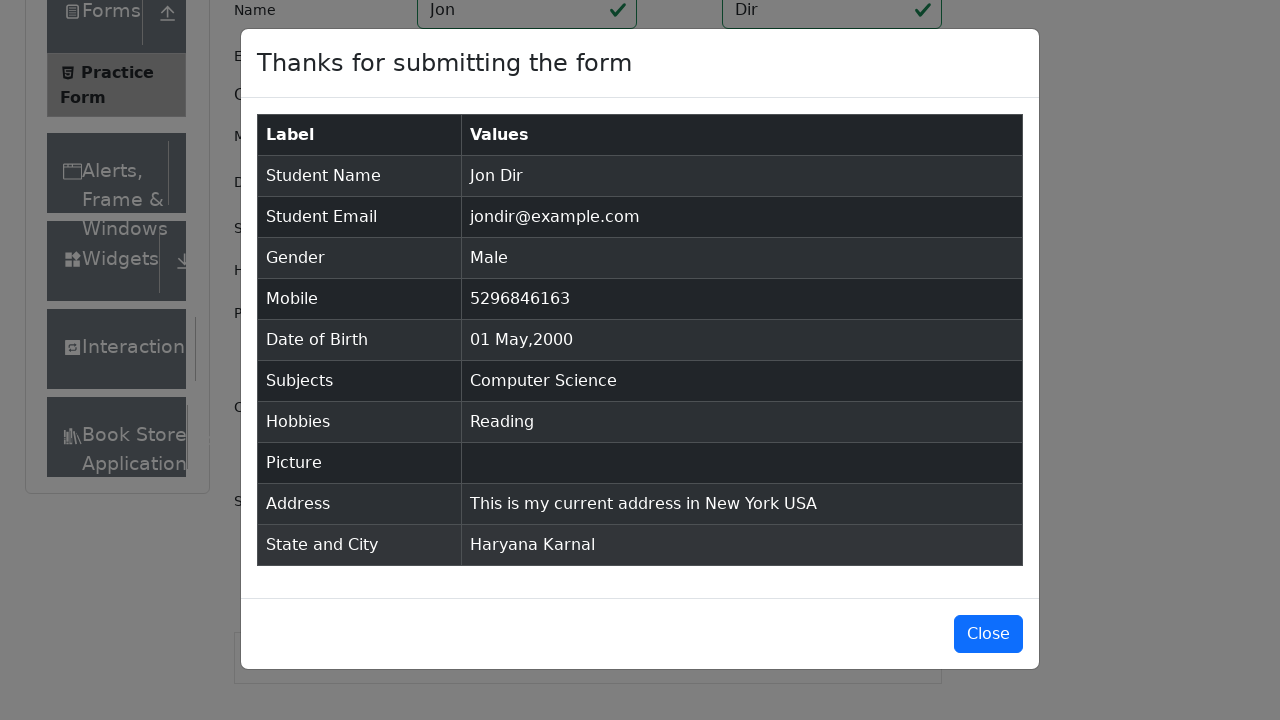

Verified table header contains 'Label' and 'Values' columns
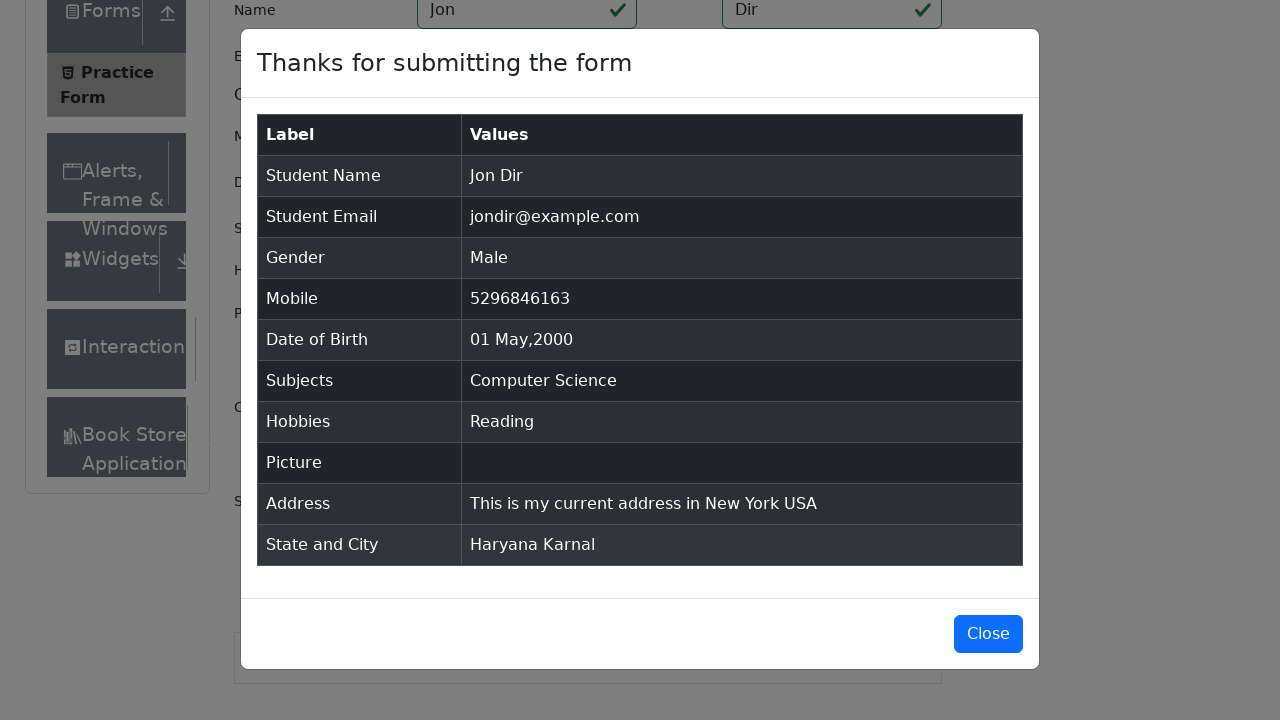

Verified confirmation table contains exactly 10 rows of submitted data
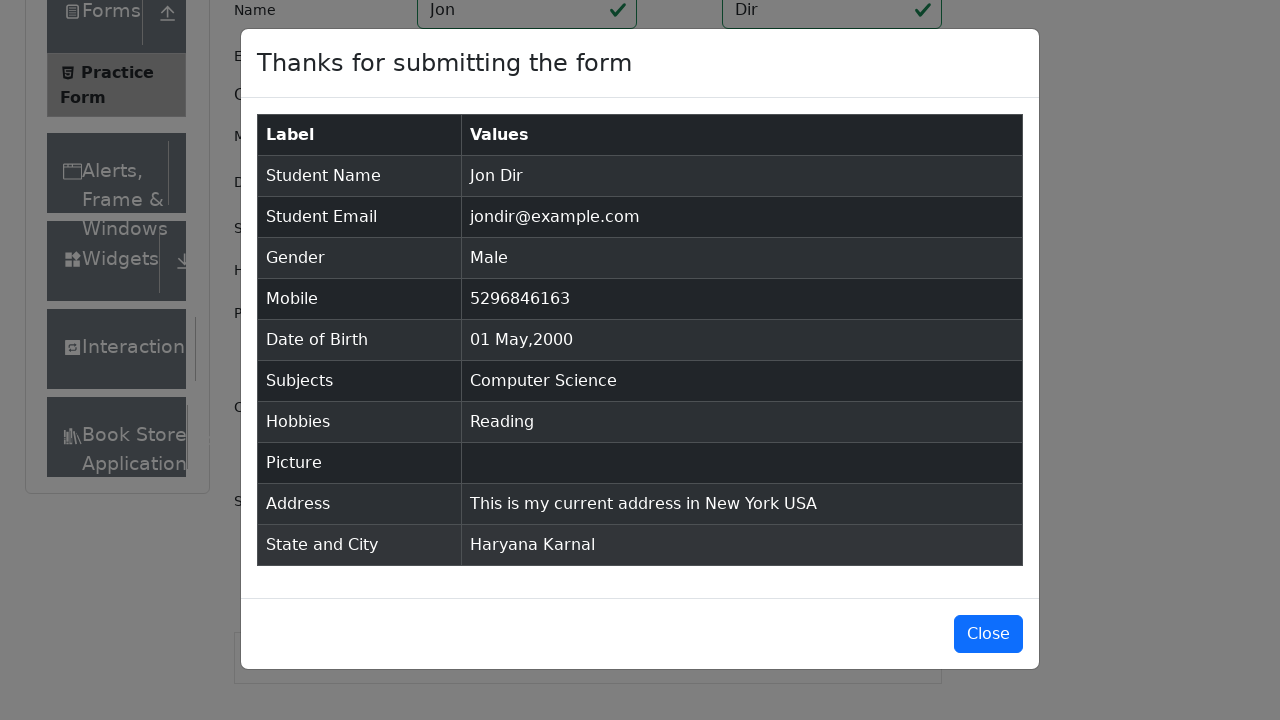

Clicked close button to dismiss confirmation modal at (988, 634) on #closeLargeModal
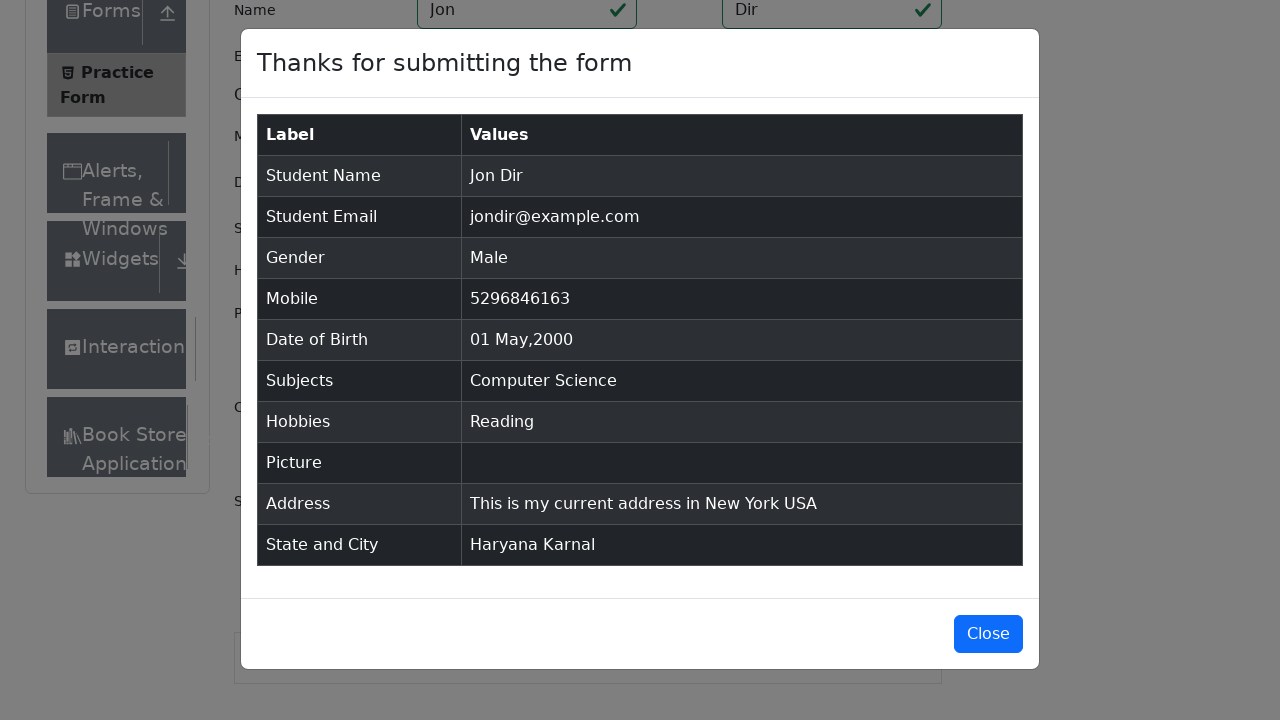

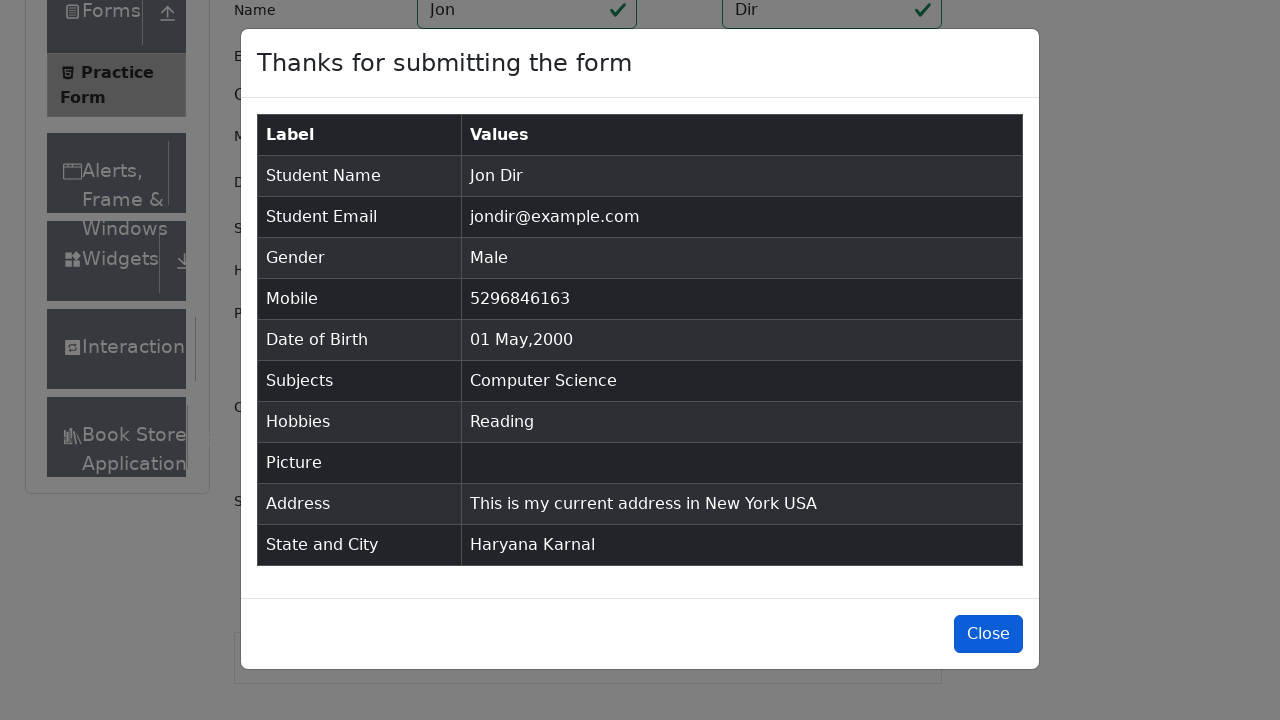